Tests basic browser navigation operations including navigating to a page, going back and forward in history, and refreshing the page

Starting URL: https://www.flipkart.com

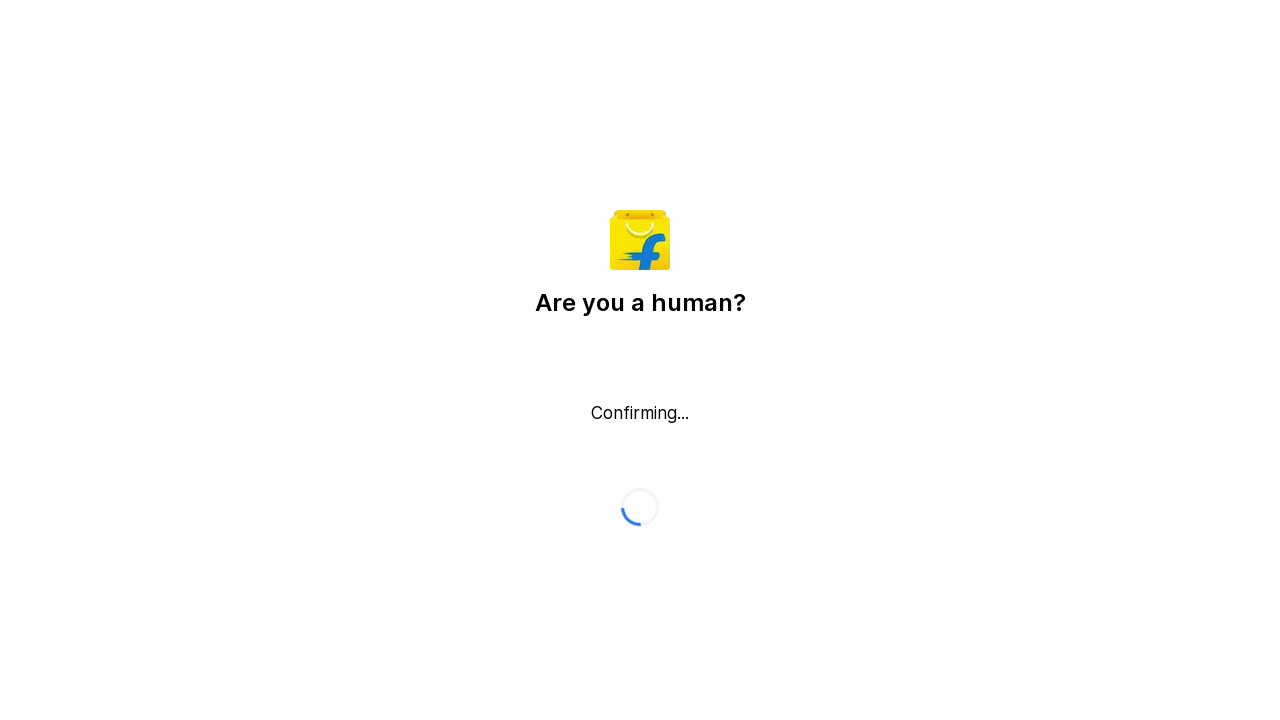

Navigated back in browser history
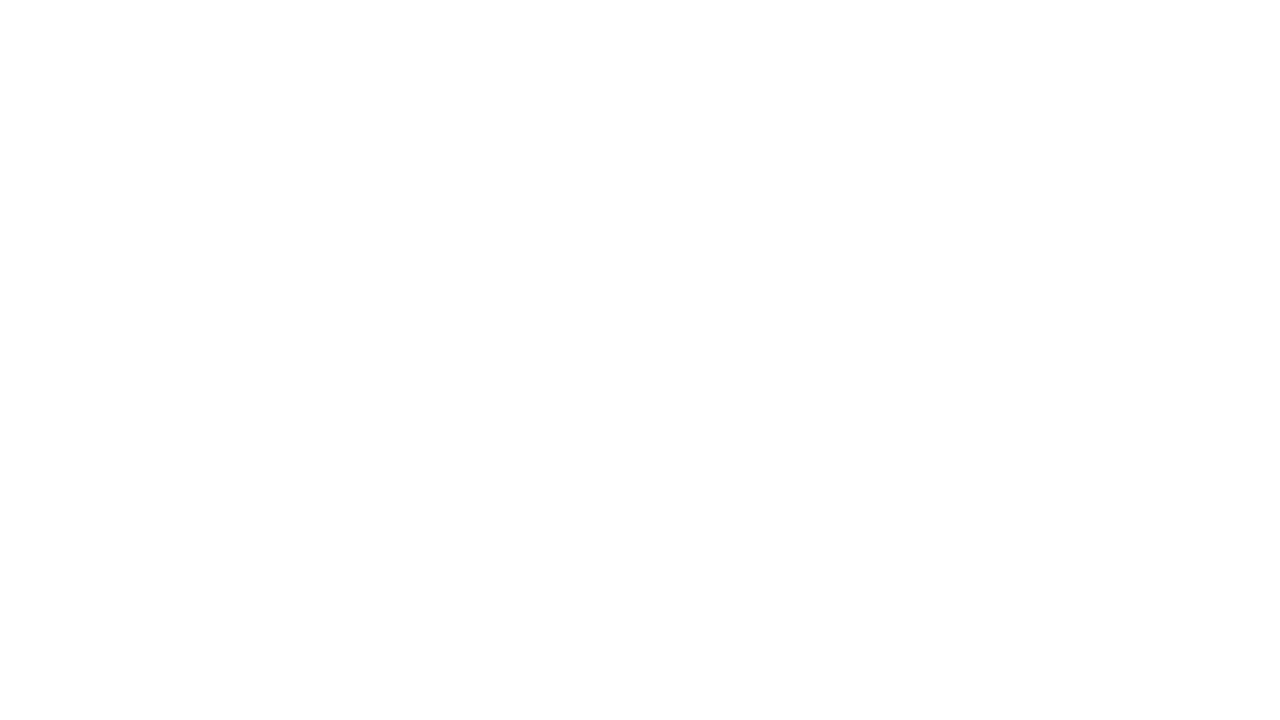

Navigated forward in browser history
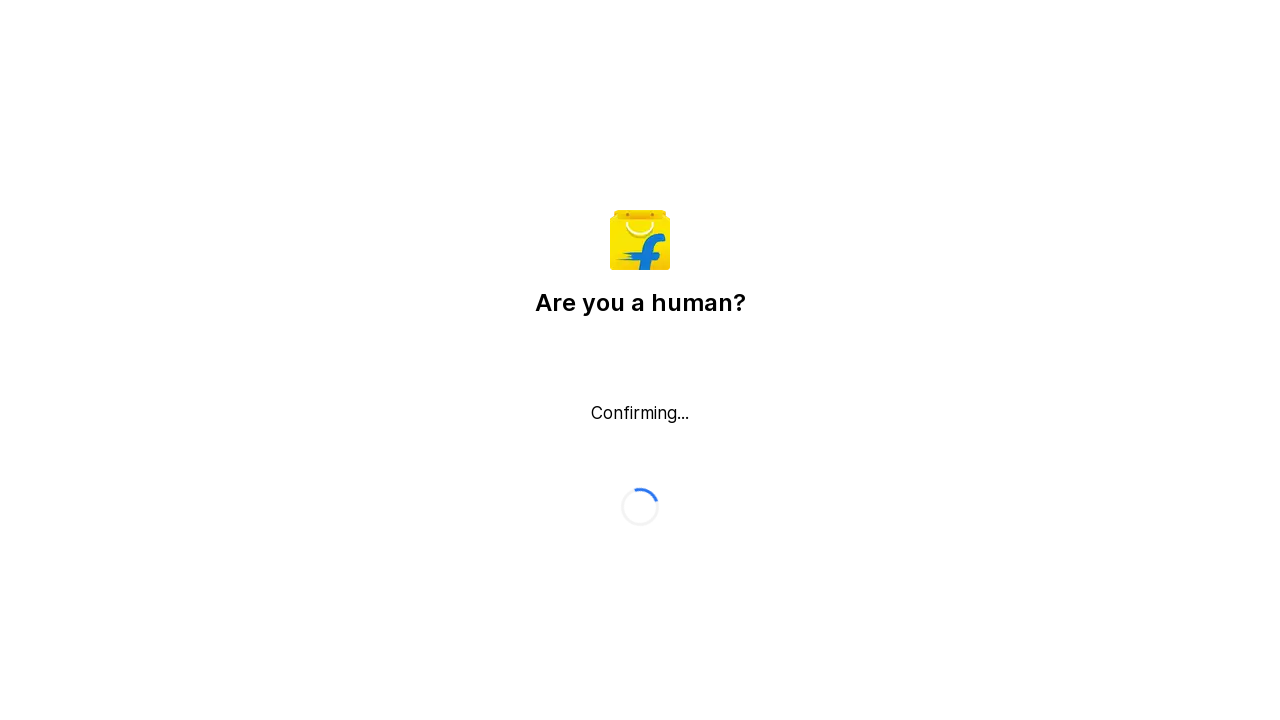

Waited for page load state to complete
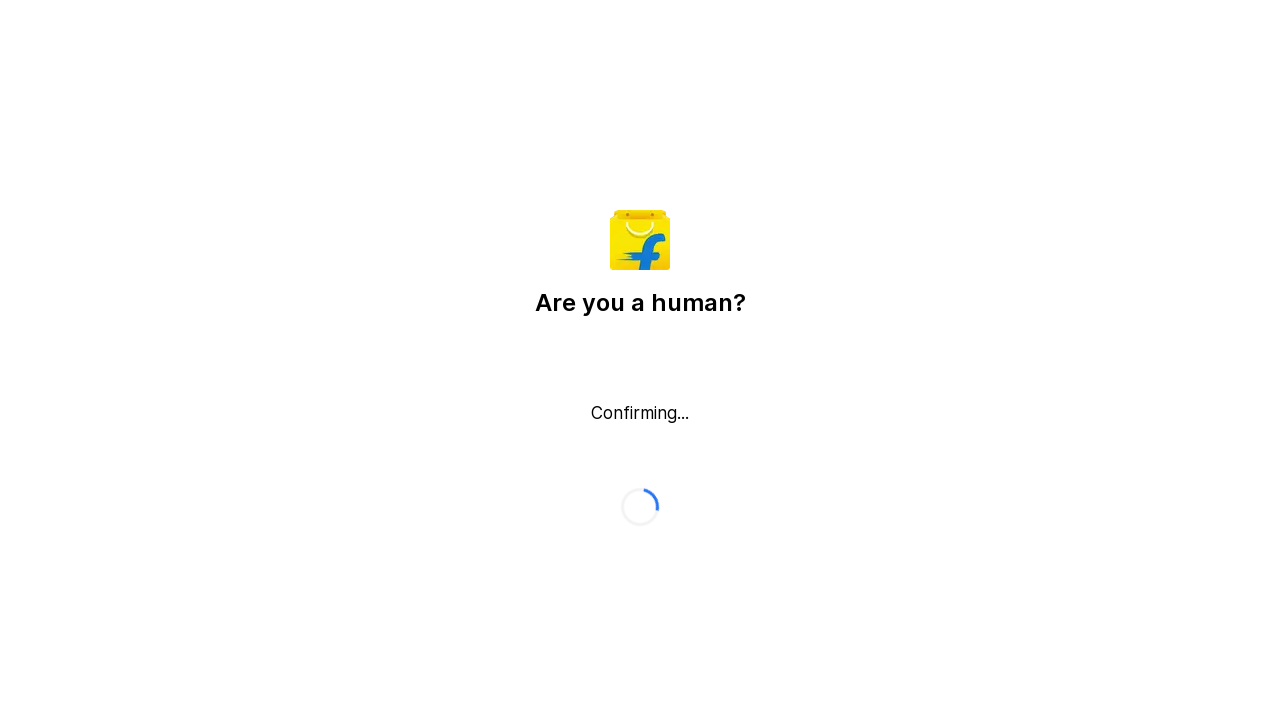

Refreshed the page
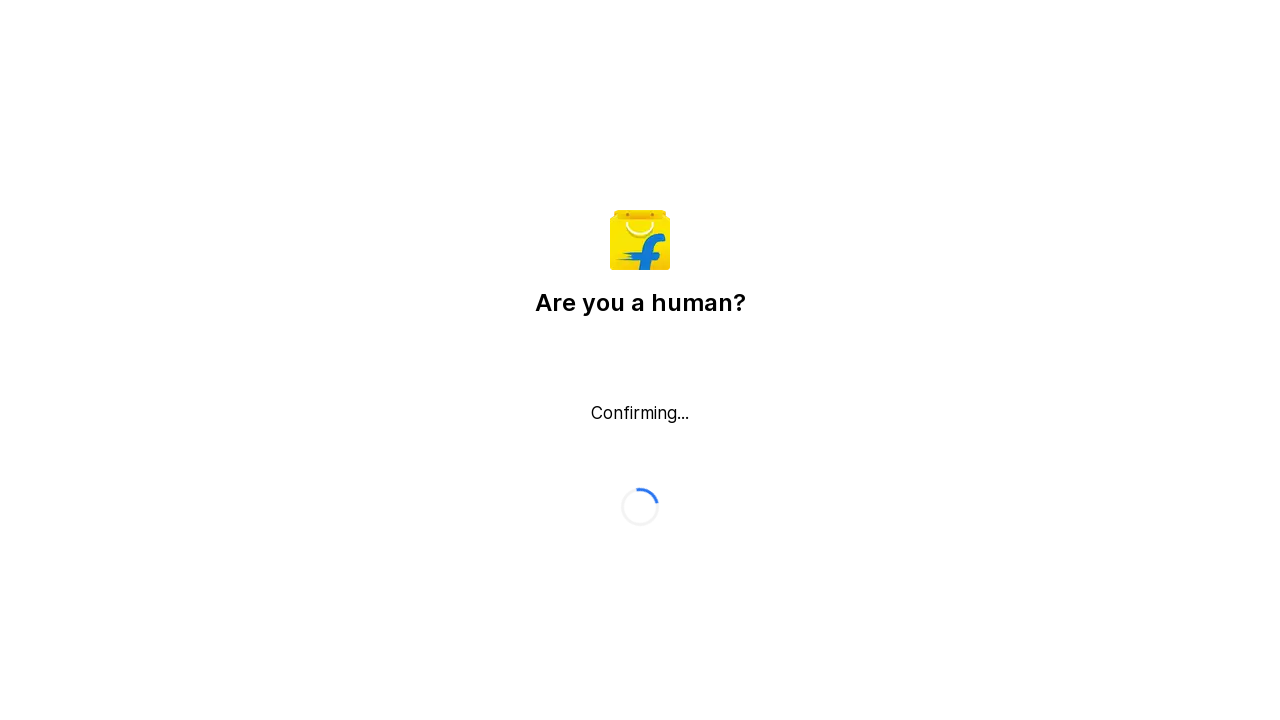

Retrieved current URL: https://www.flipkart.com/
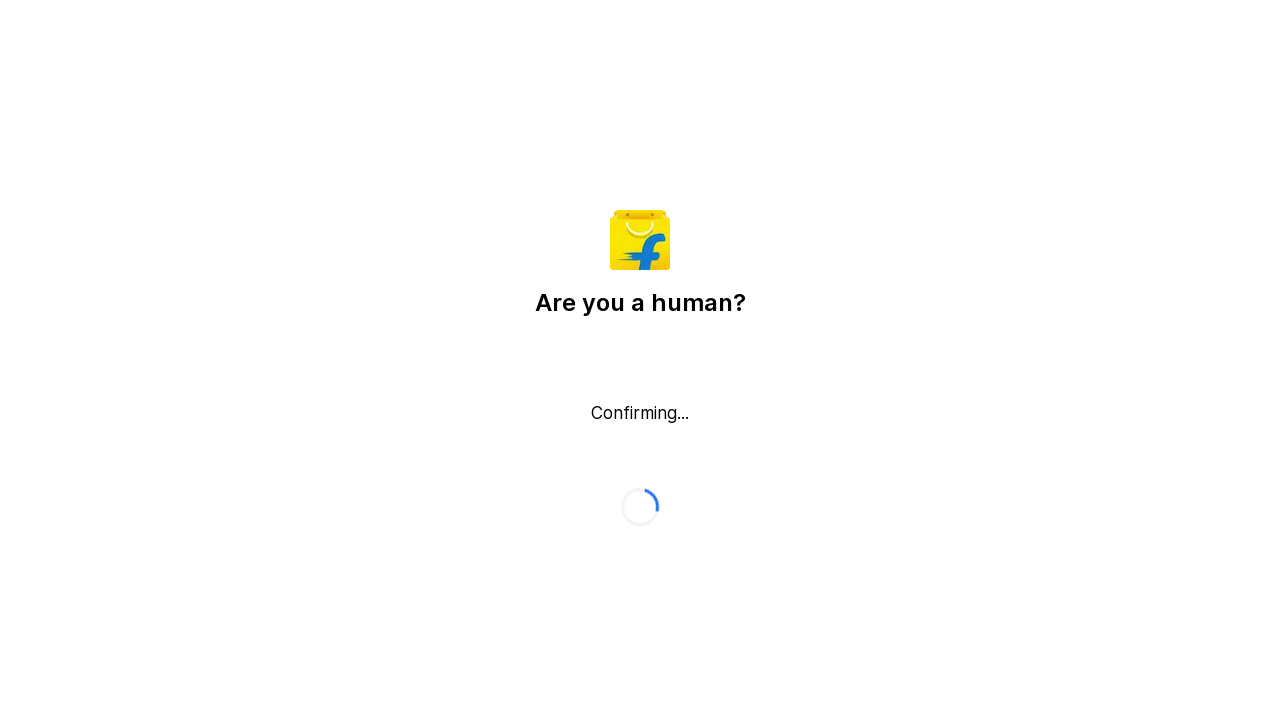

Retrieved page title: Flipkart reCAPTCHA
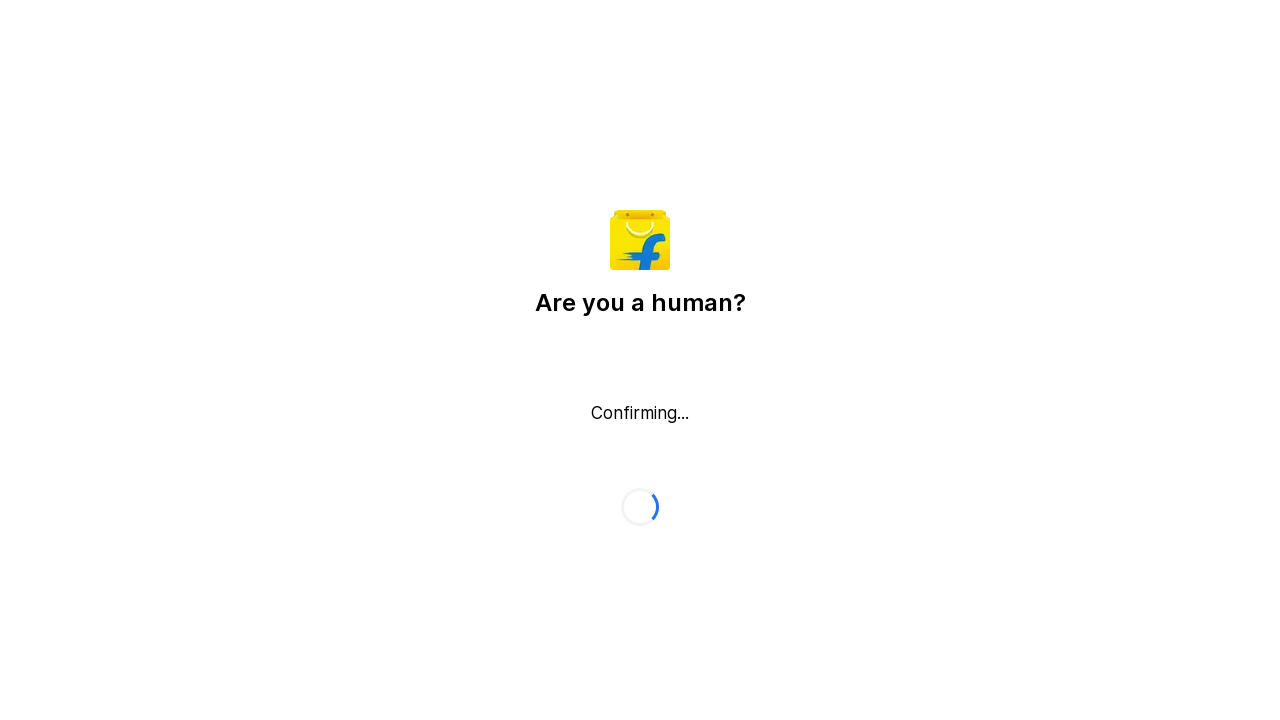

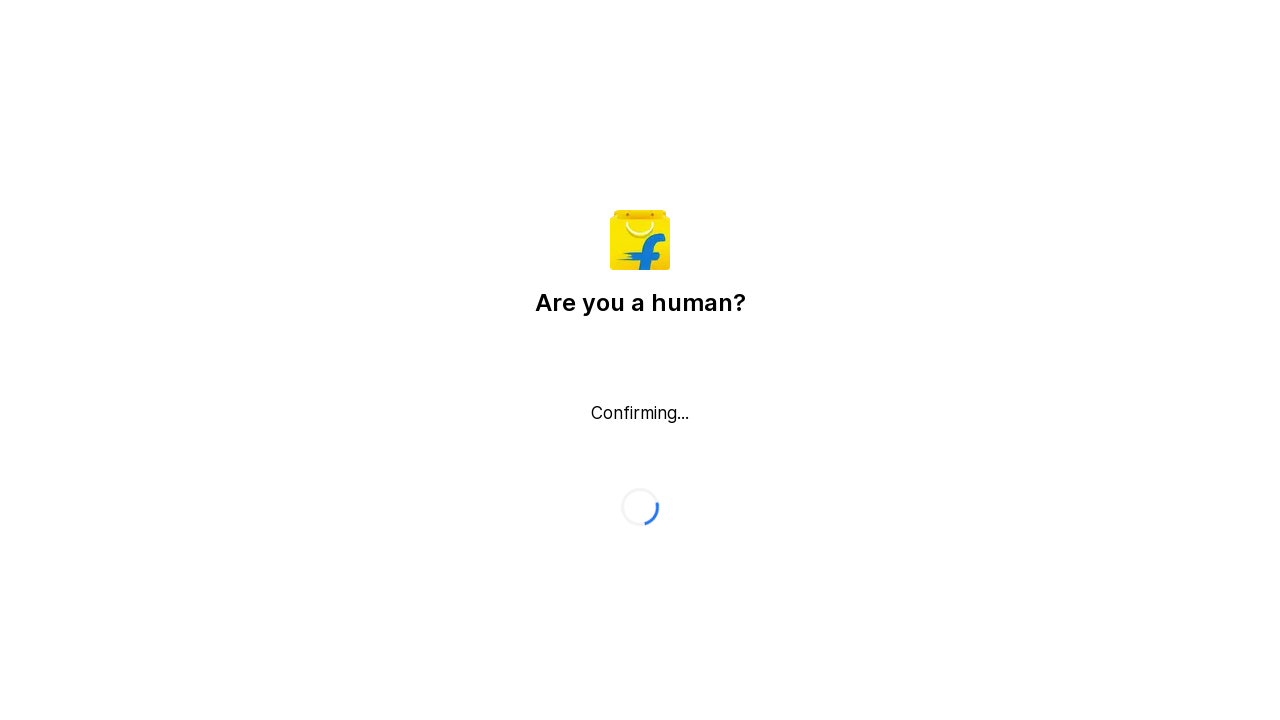